Tests window handling by clicking a link that opens a new window, switching to that window, and verifying the "New Window" heading text is displayed.

Starting URL: https://the-internet.herokuapp.com/windows

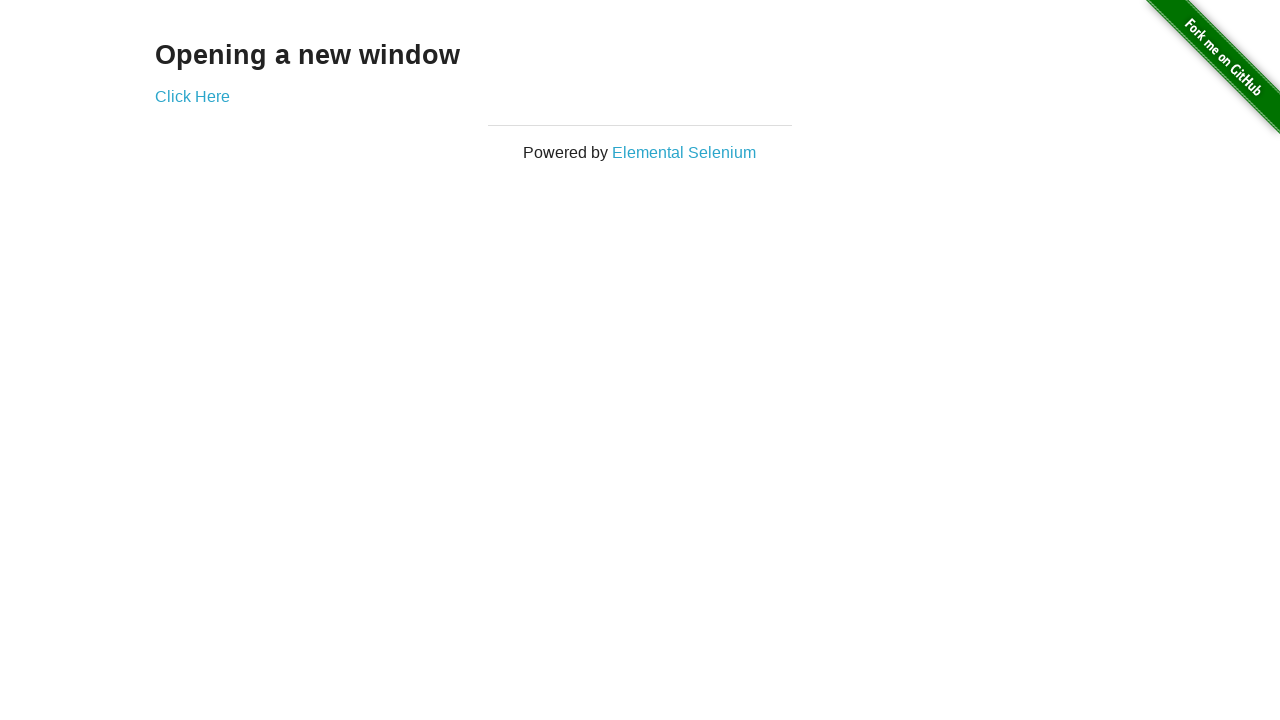

Navigated to the windows handling test page
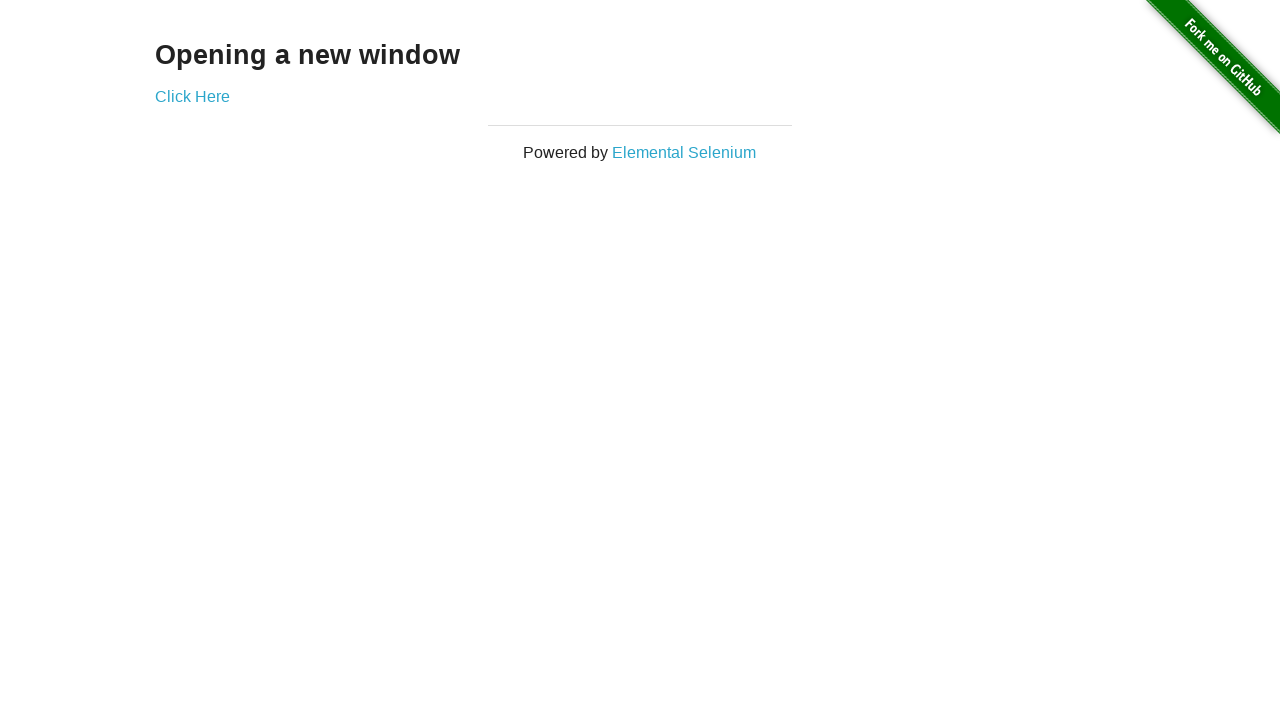

Clicked 'Click Here' link to open a new window at (192, 96) on text=Click Here
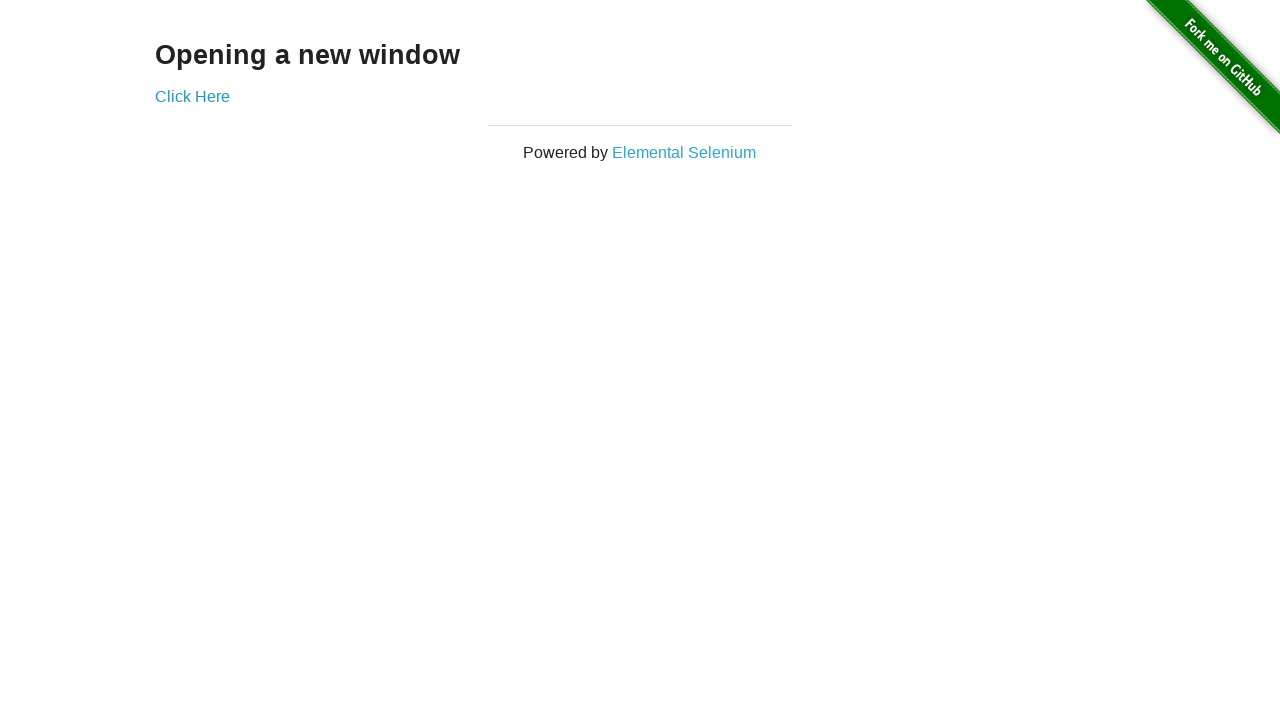

Successfully captured the new window/page object
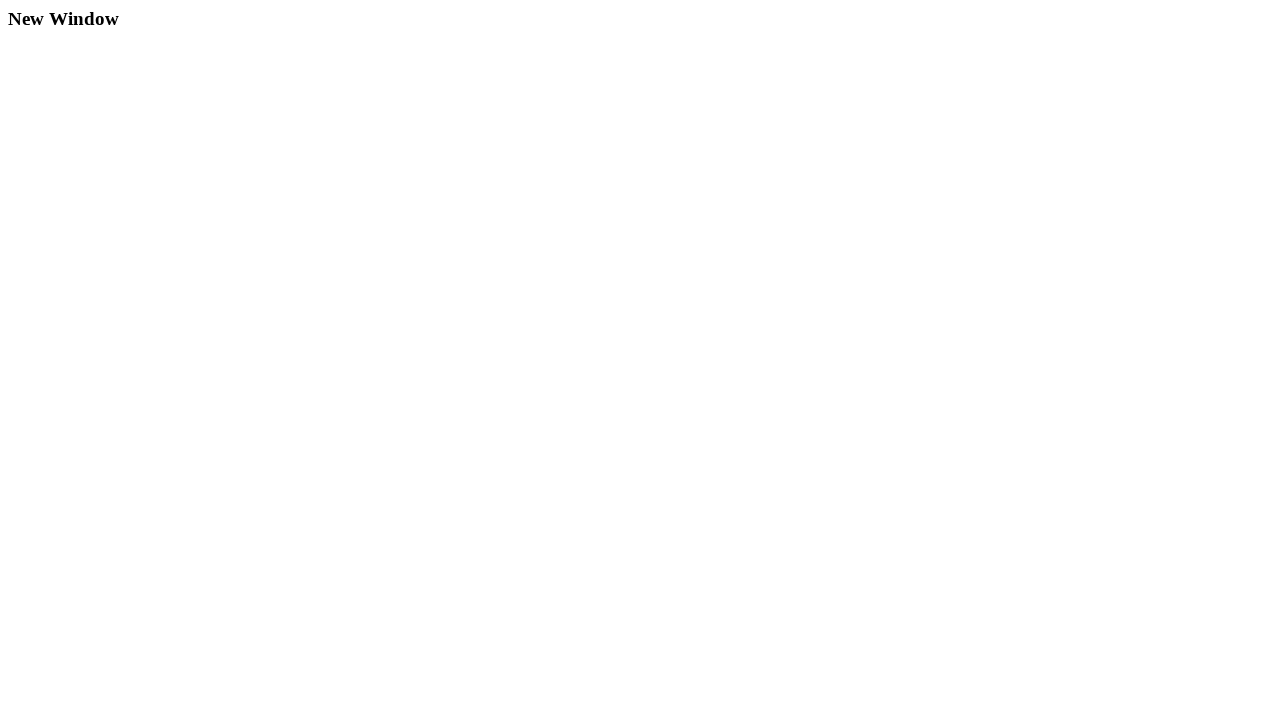

New window page loaded completely
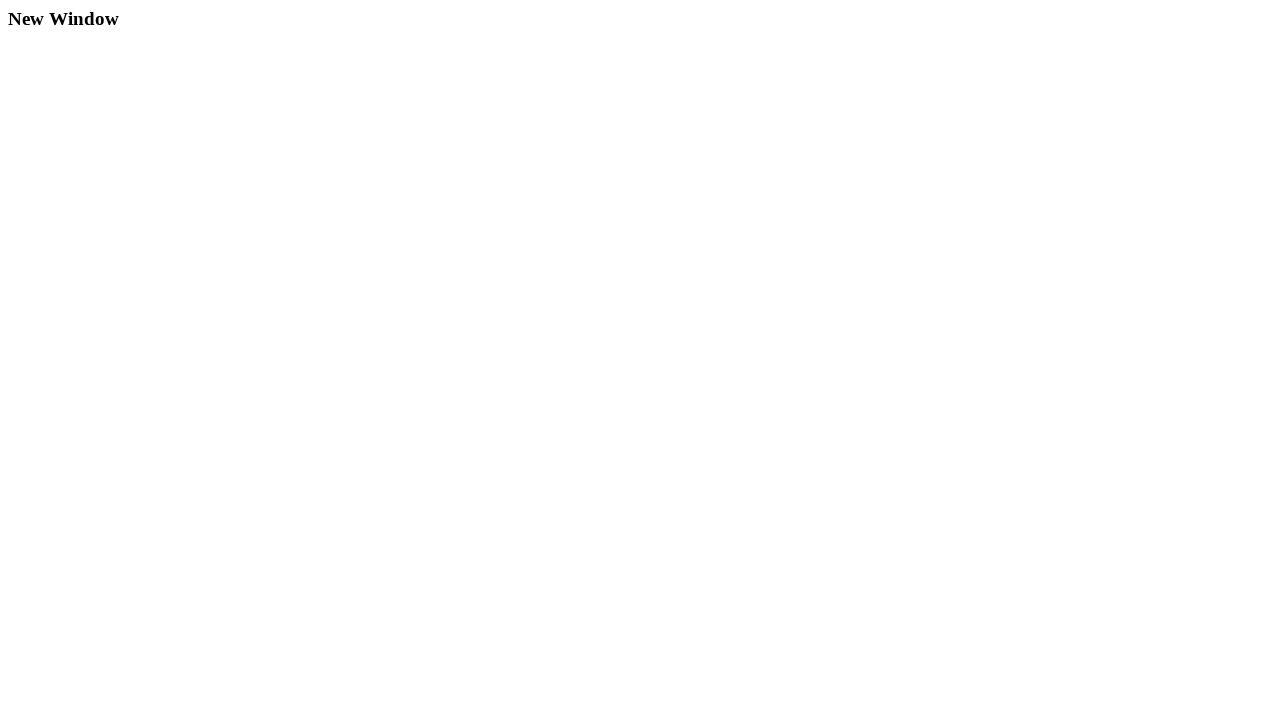

Located h3 heading element on new window page
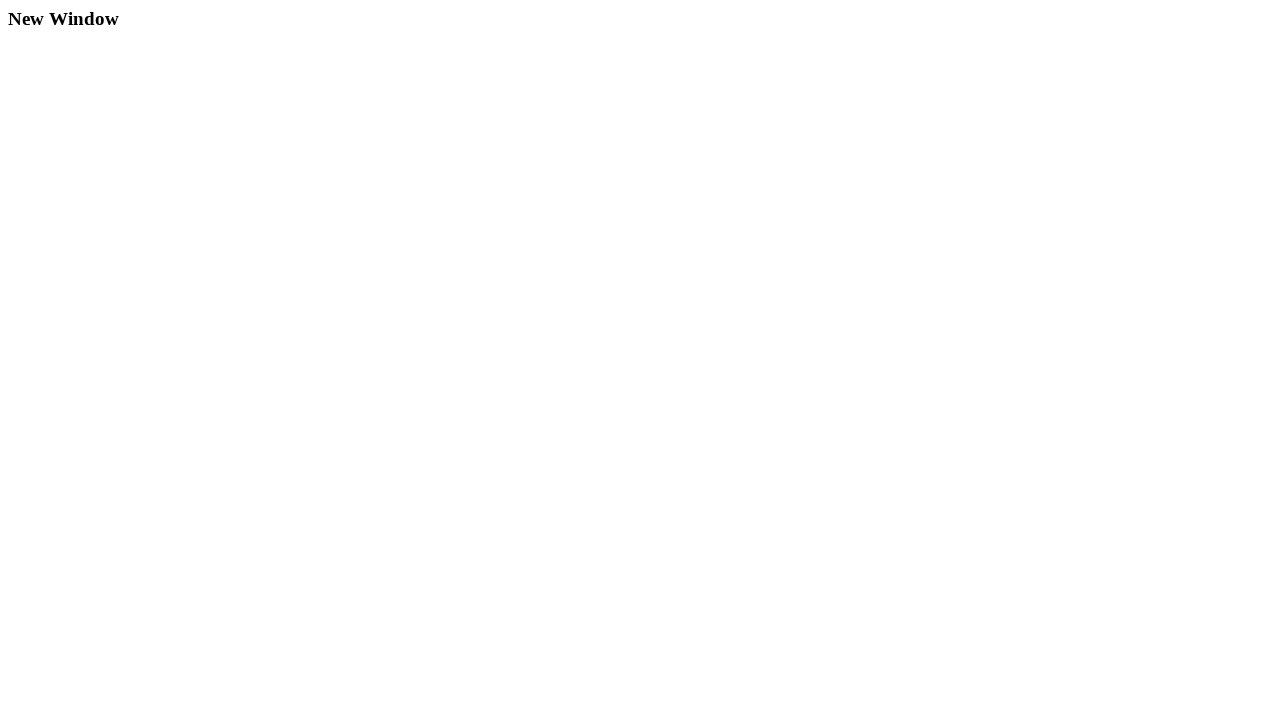

Verified h3 heading is visible
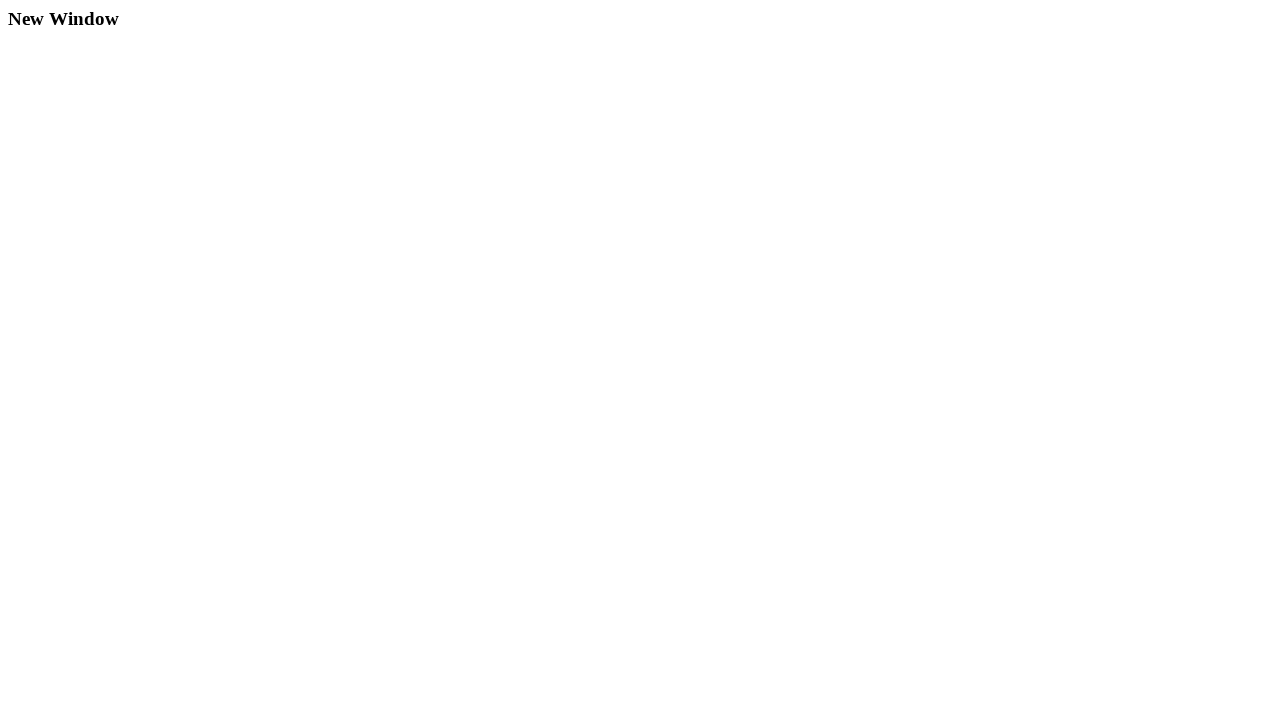

Verified h3 heading contains 'New Window' text
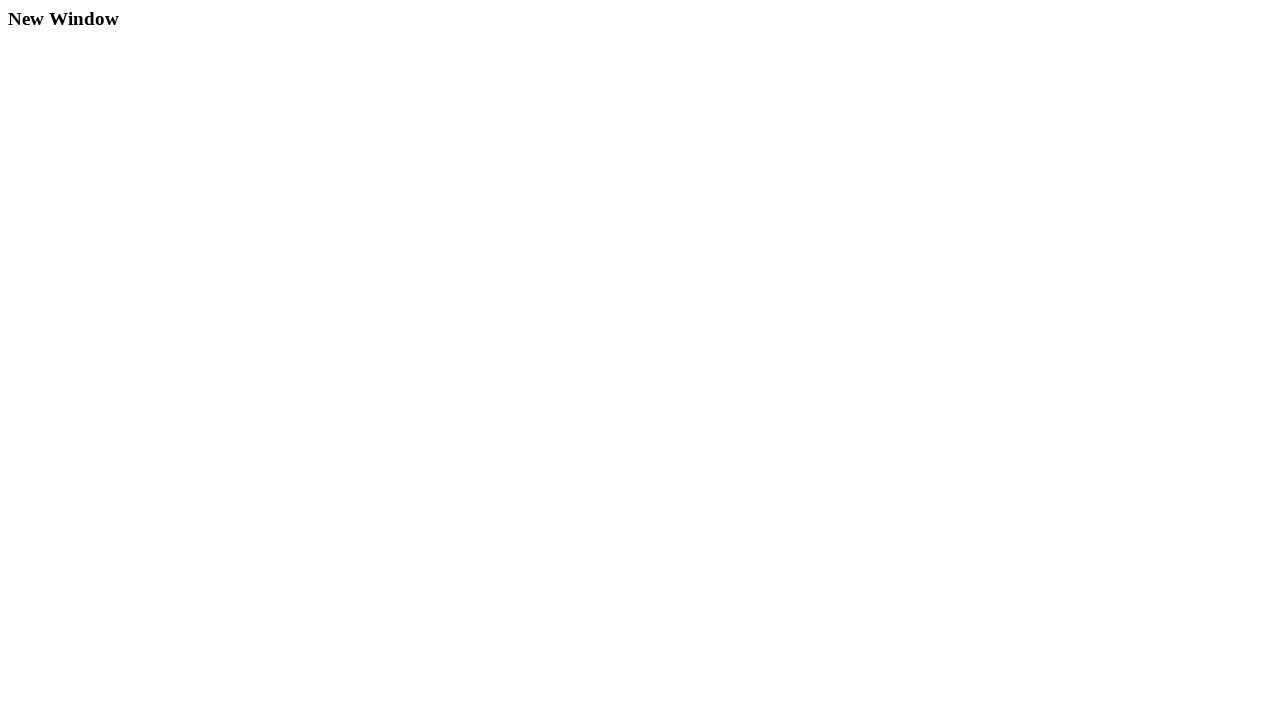

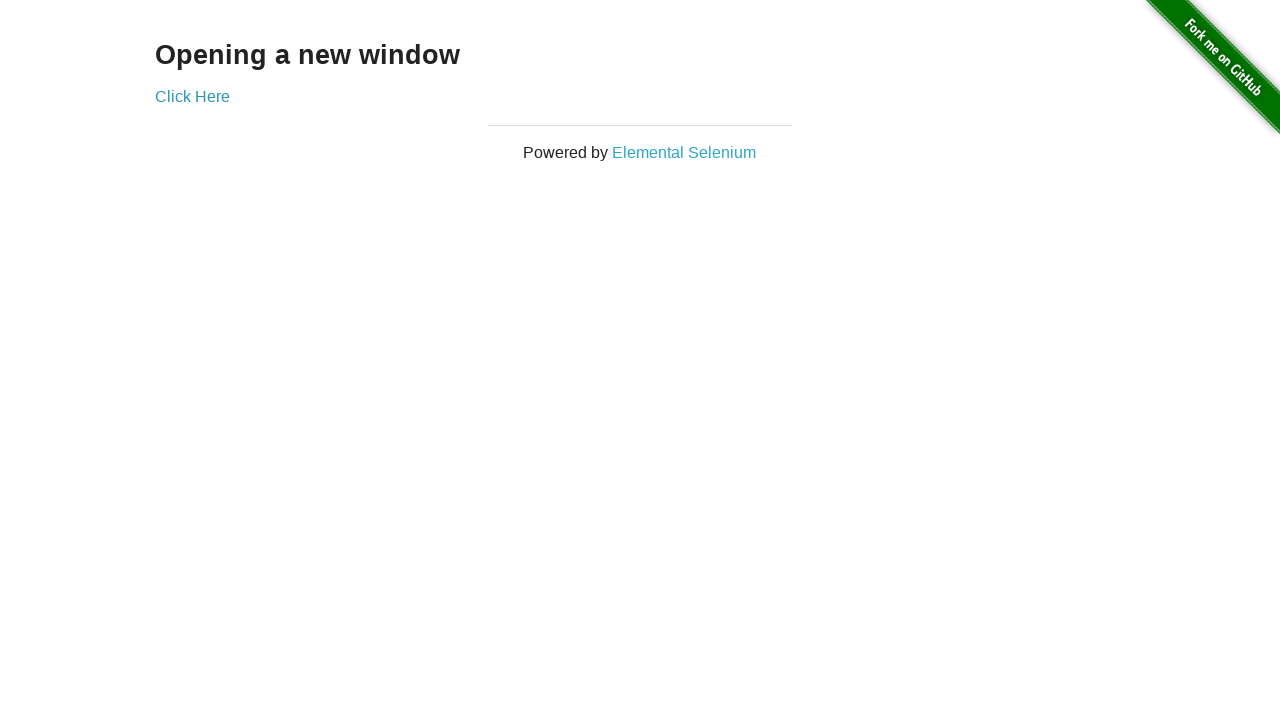